Creates a new account by clicking register link and filling in registration form with user details

Starting URL: https://parabank.parasoft.com/parabank/index.htm

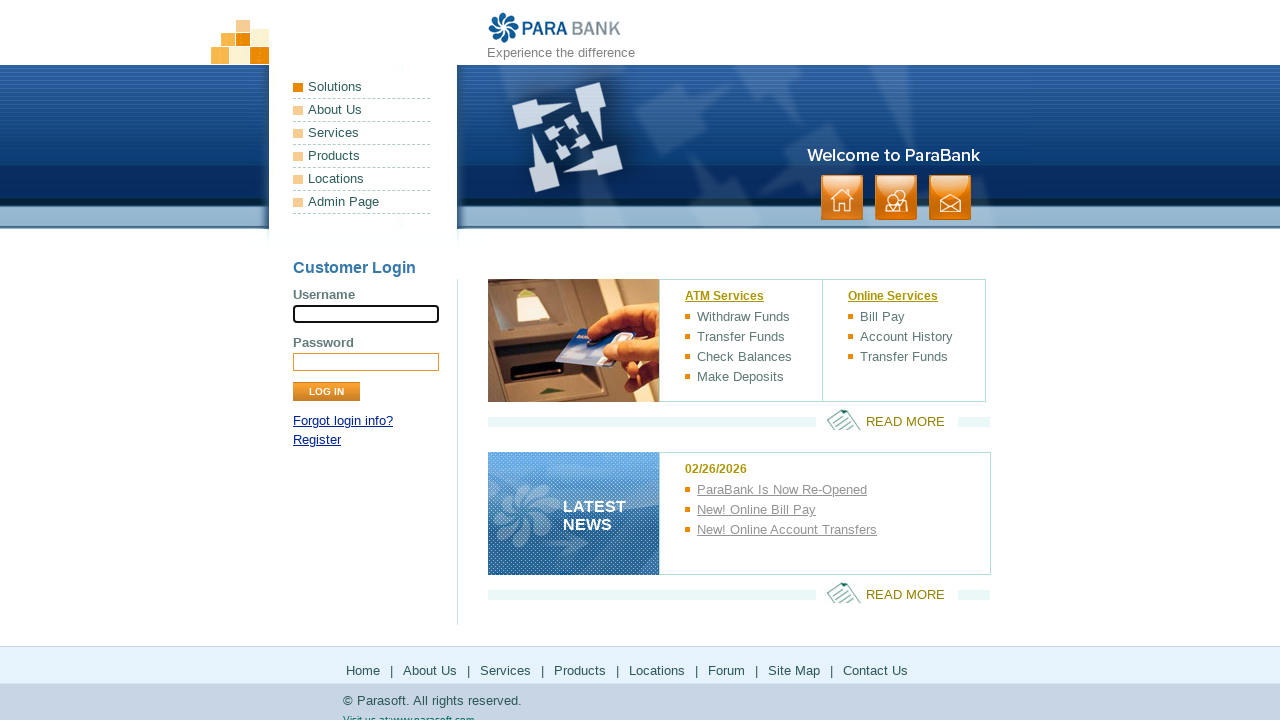

Clicked register link at (317, 440) on a[href*='register']
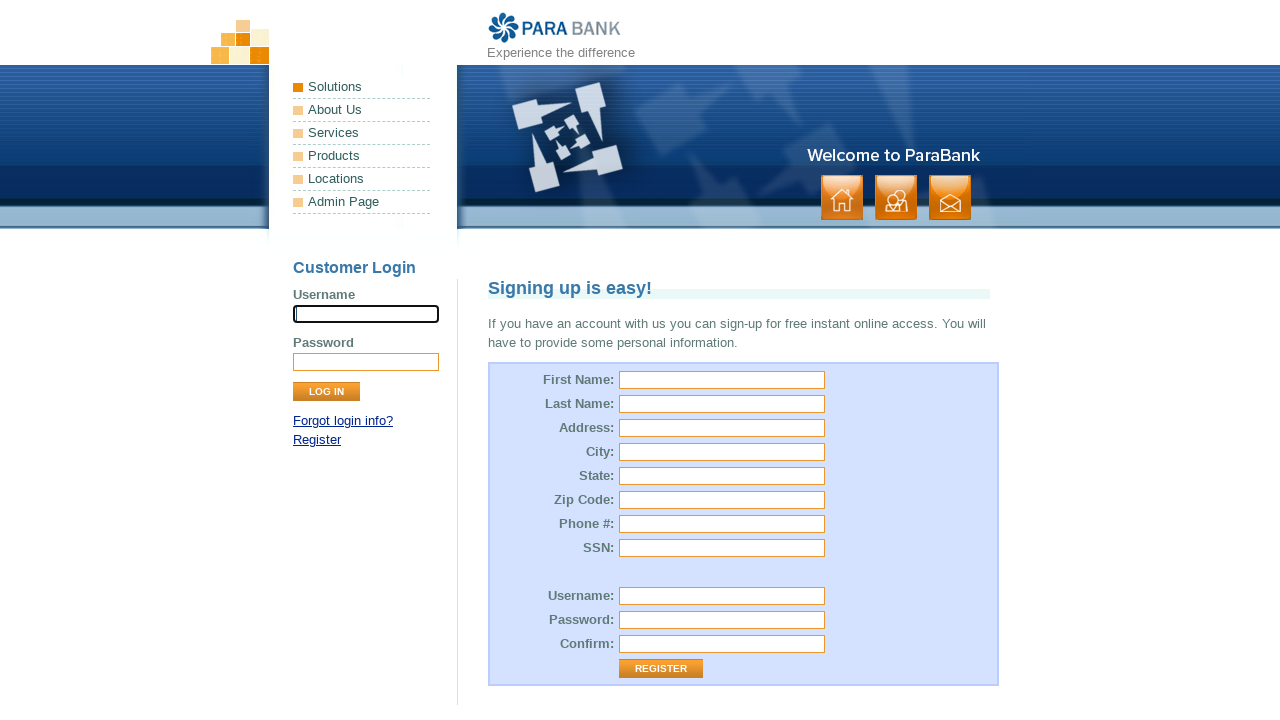

Filled first name with 'John' on input[name='customer.firstName']
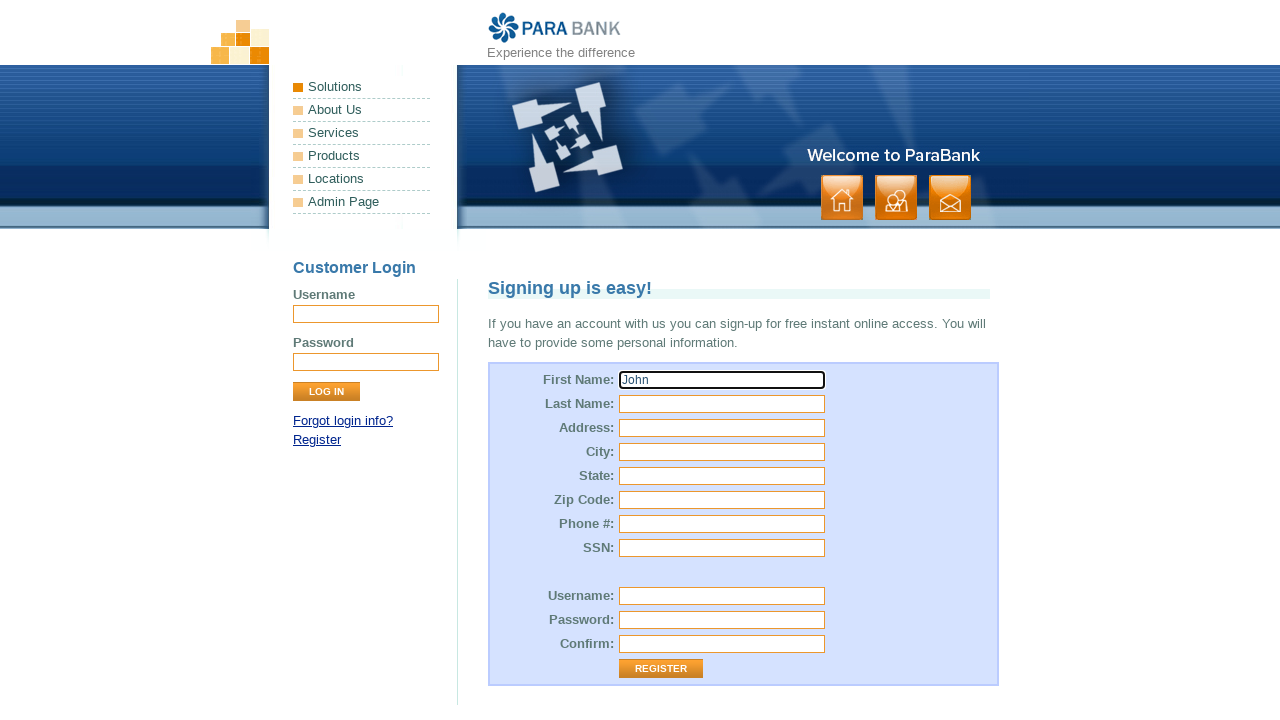

Filled last name with 'Smith' on input[name='customer.lastName']
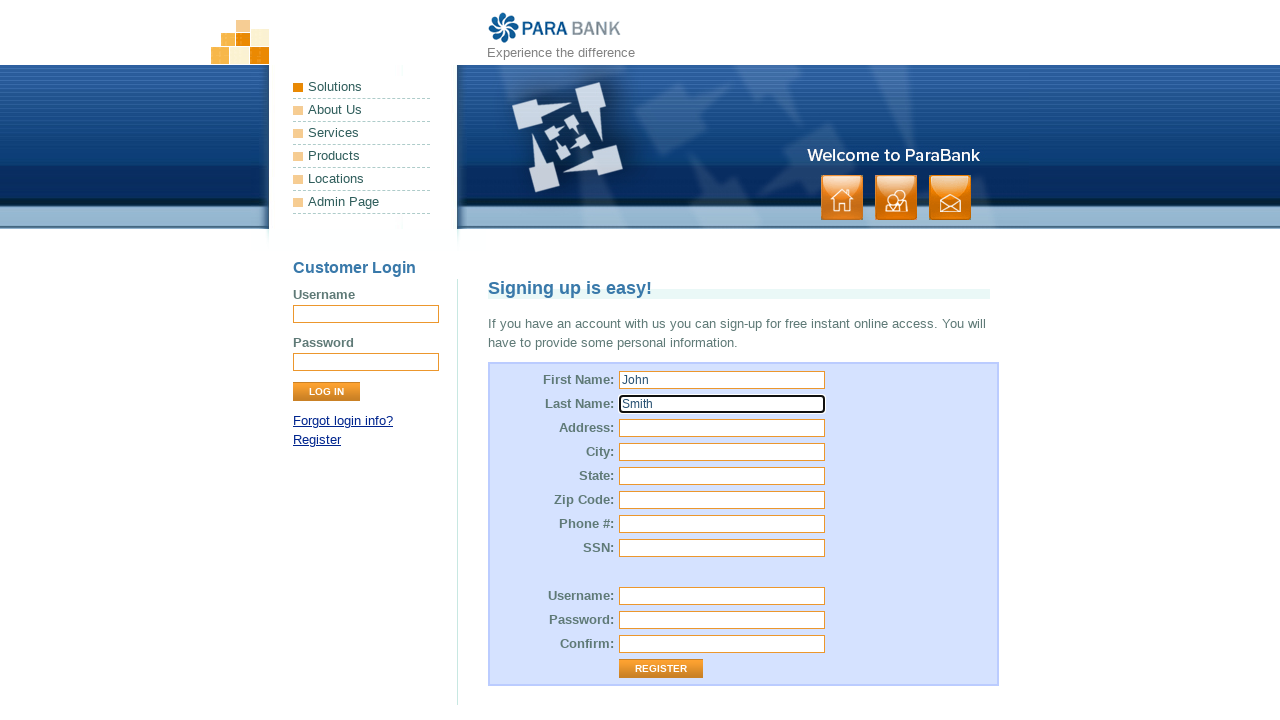

Filled street address with '123 Main Street' on input[name='customer.address.street']
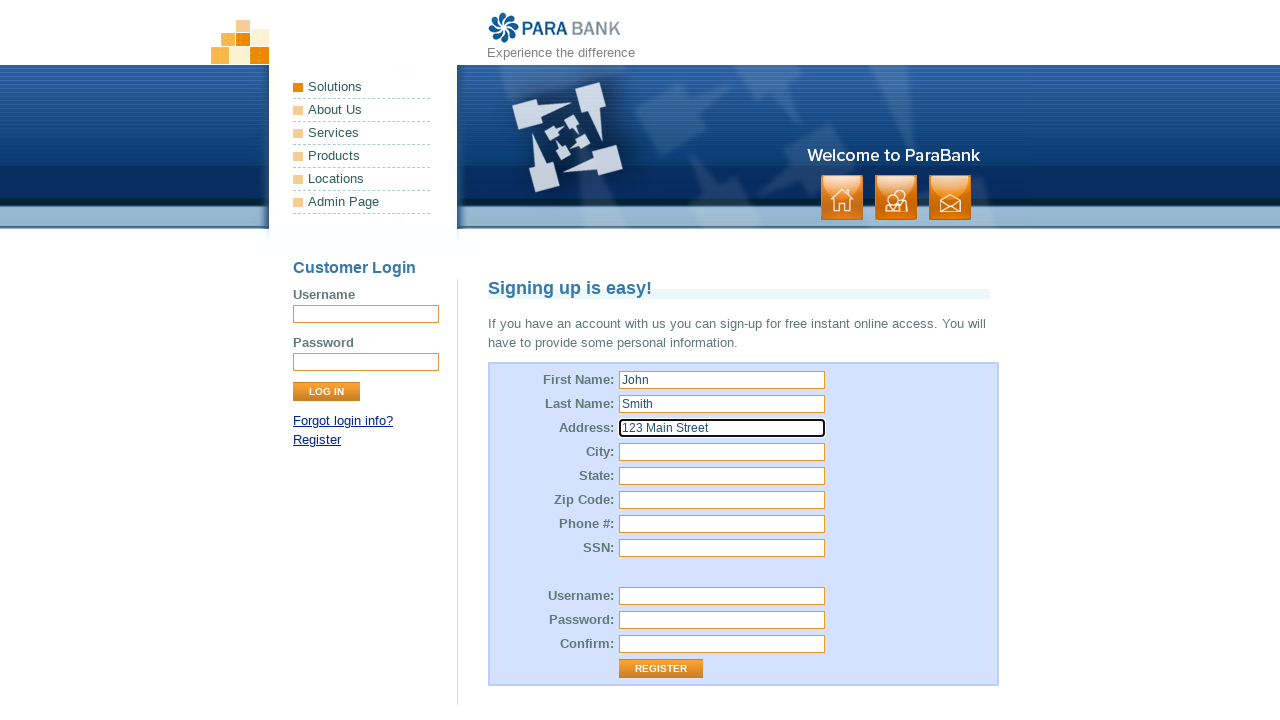

Filled state with 'CA' on input[name='customer.address.state']
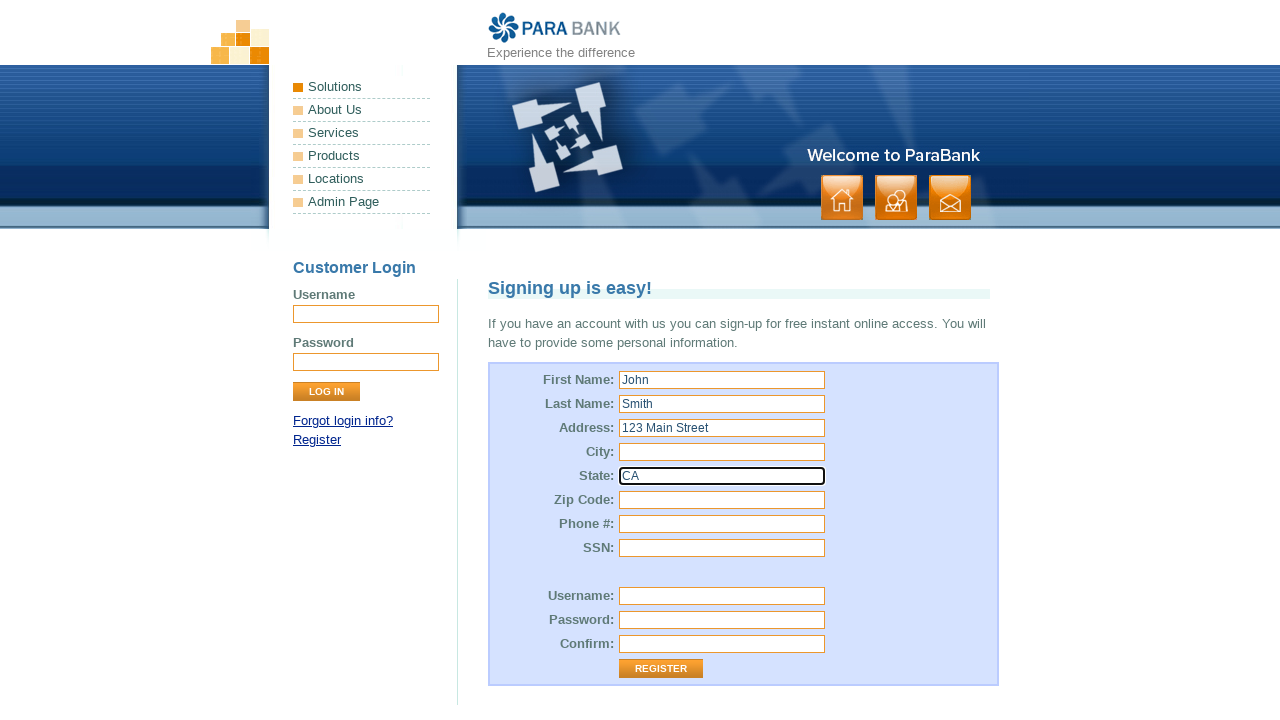

Filled zip code with '90210' on input[name='customer.address.zipCode']
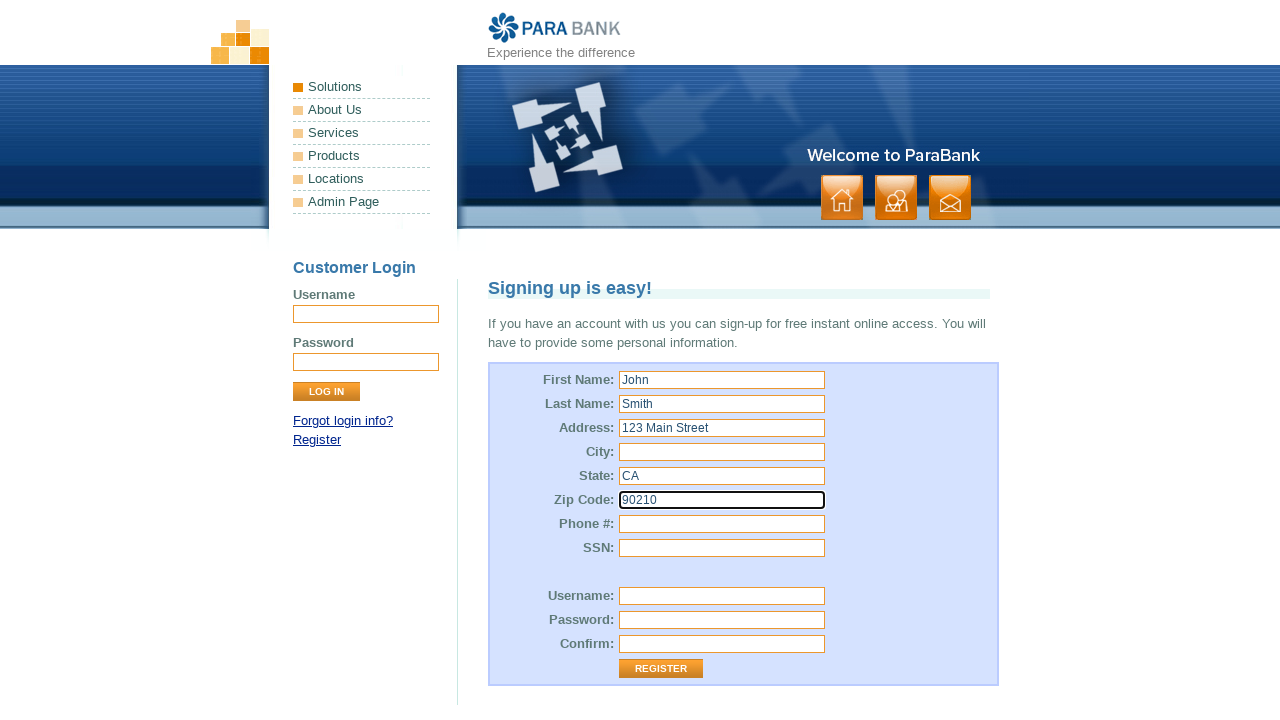

Filled phone number with '555-123-4567' on input[name='customer.phoneNumber']
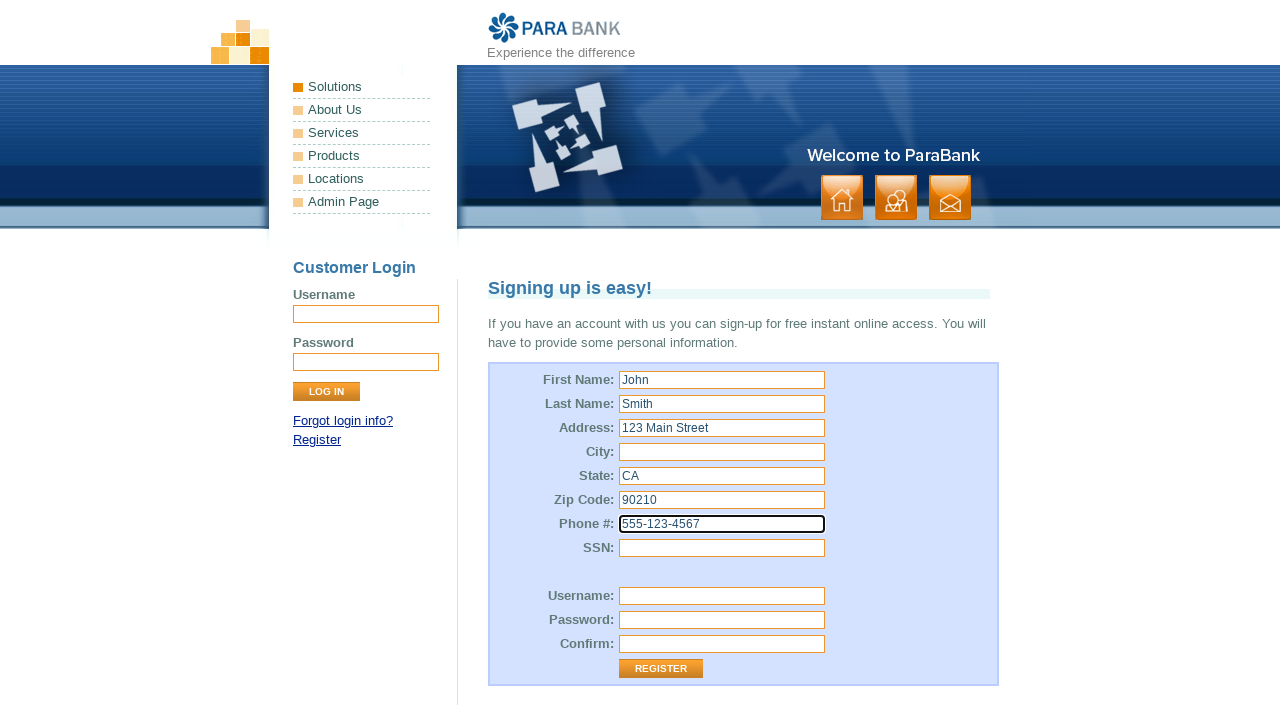

Filled username with 'testuser789' on input[name='customer.username']
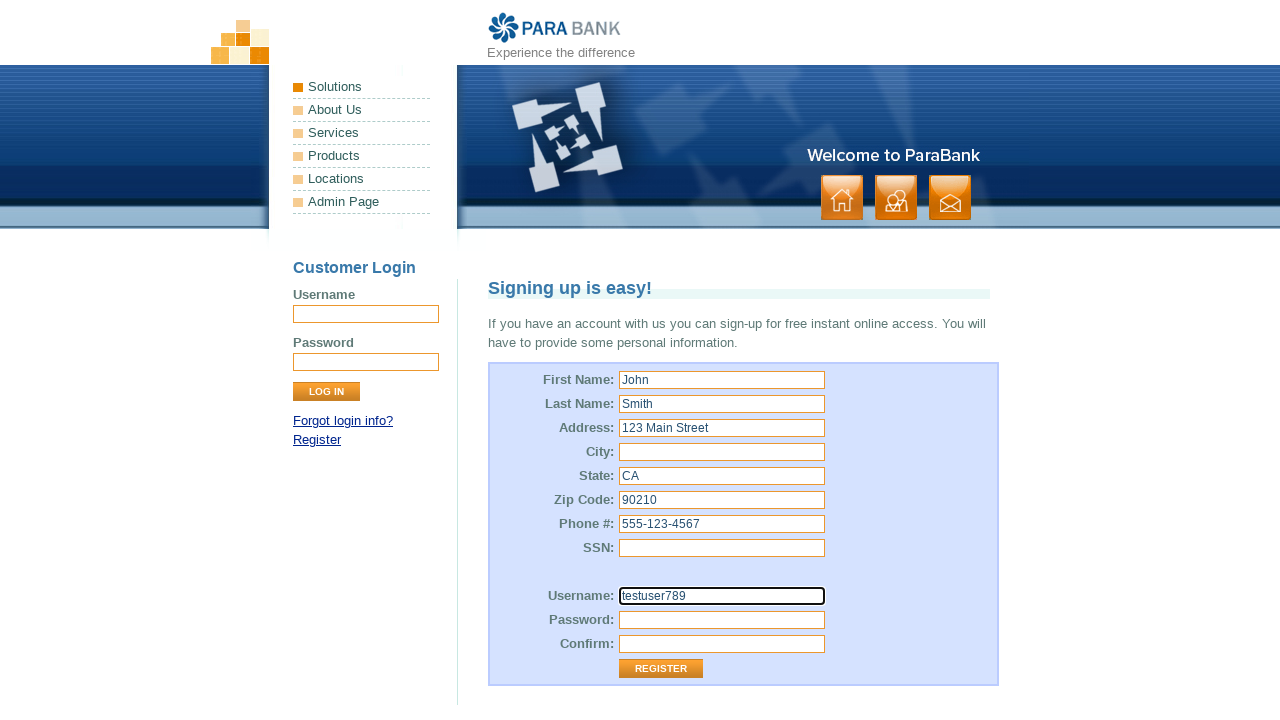

Filled password with 'Test@1234' on input[name='customer.password']
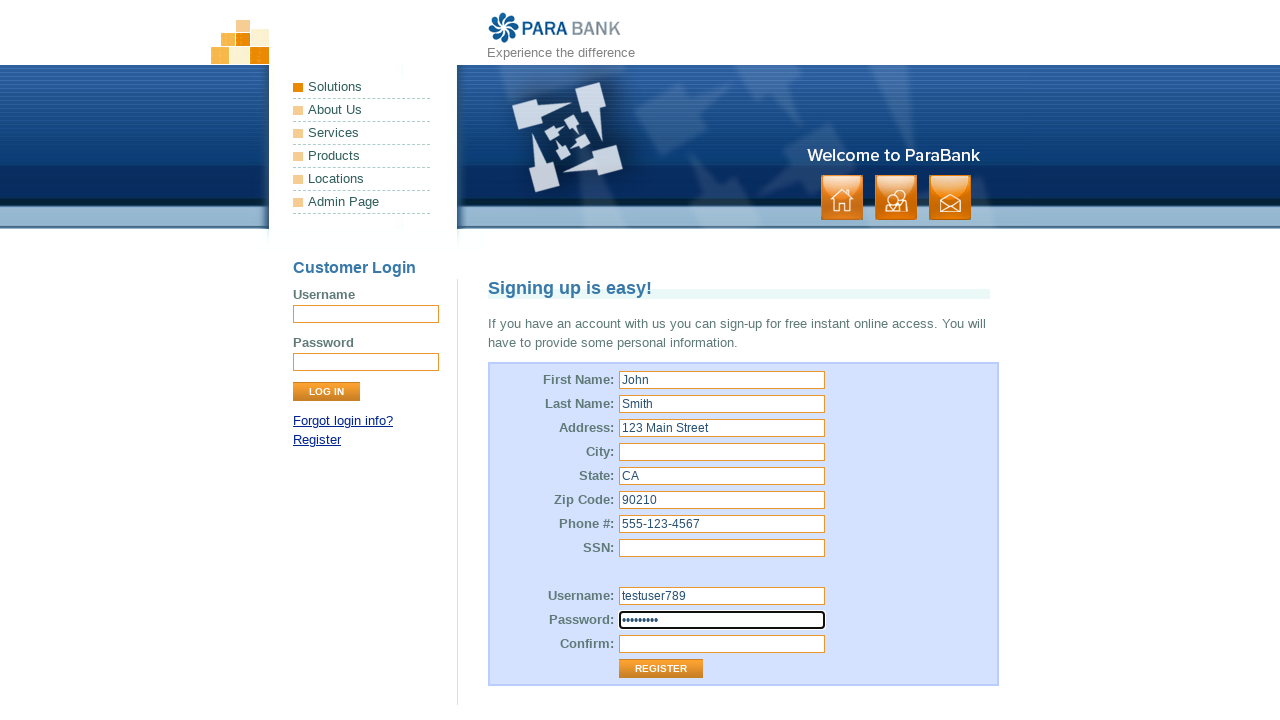

Clicked Register button to submit form at (661, 669) on input[type='submit'][value='Register']
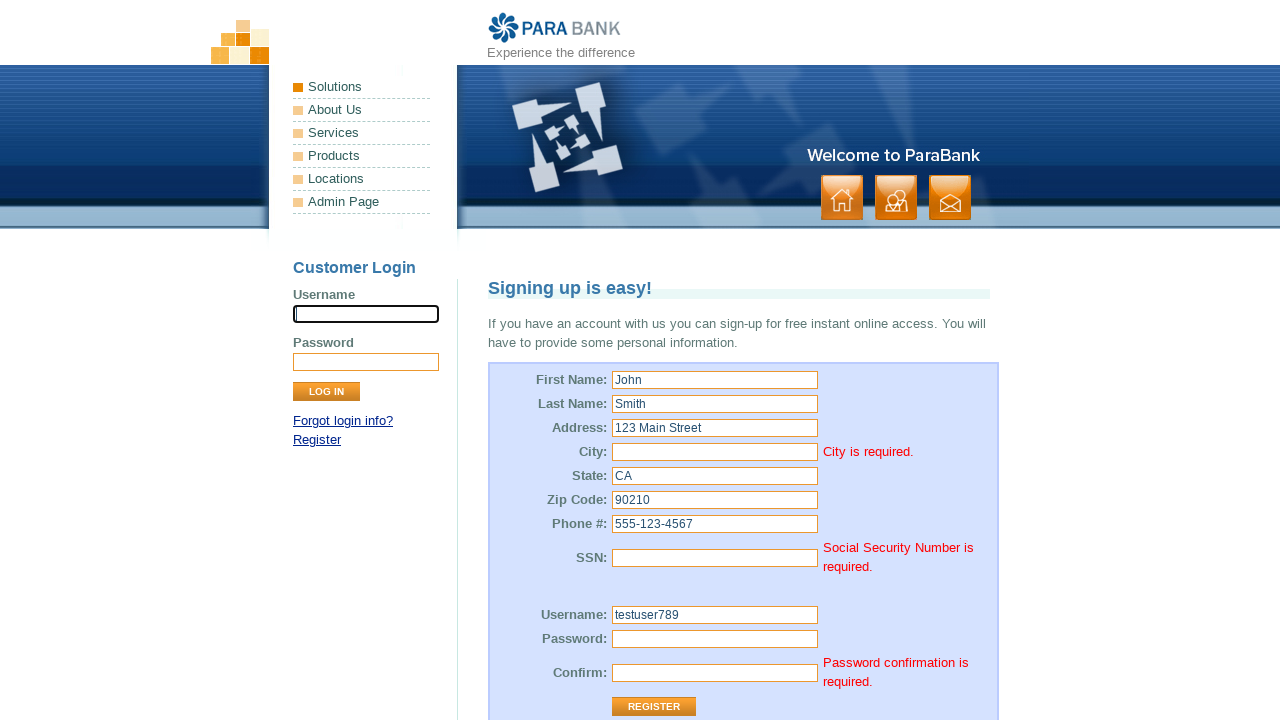

Account registration successful - success page loaded
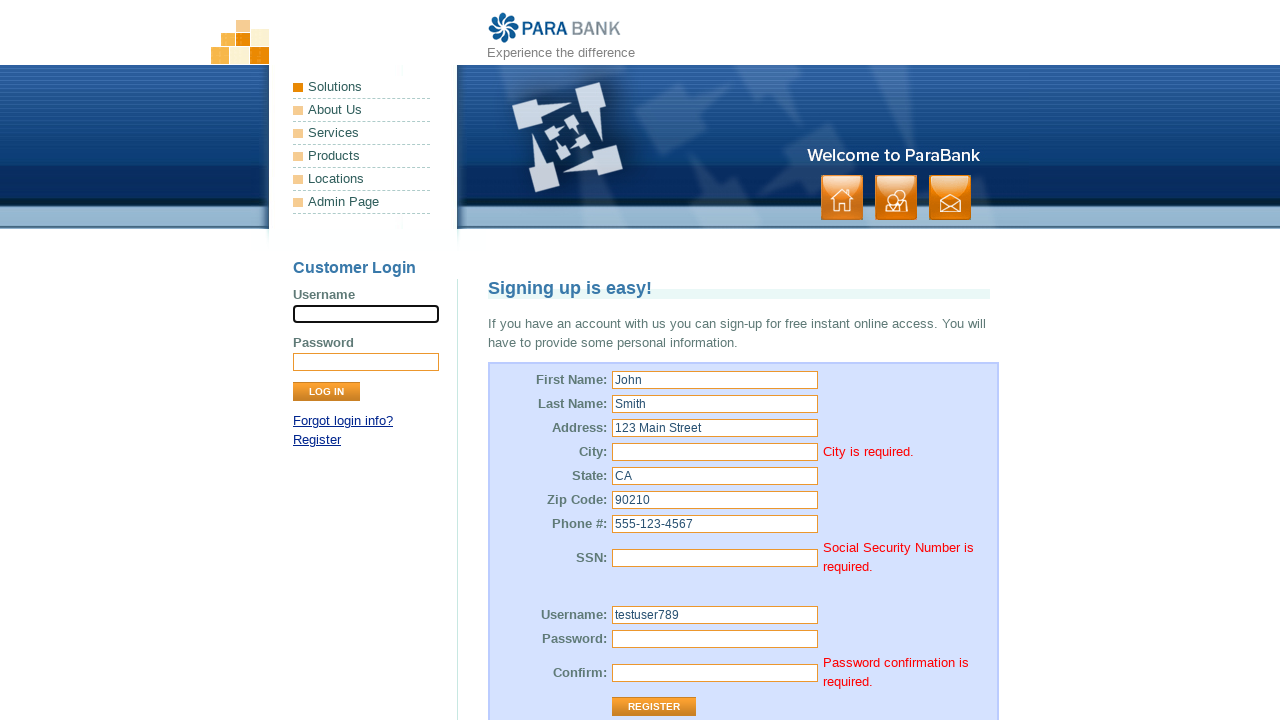

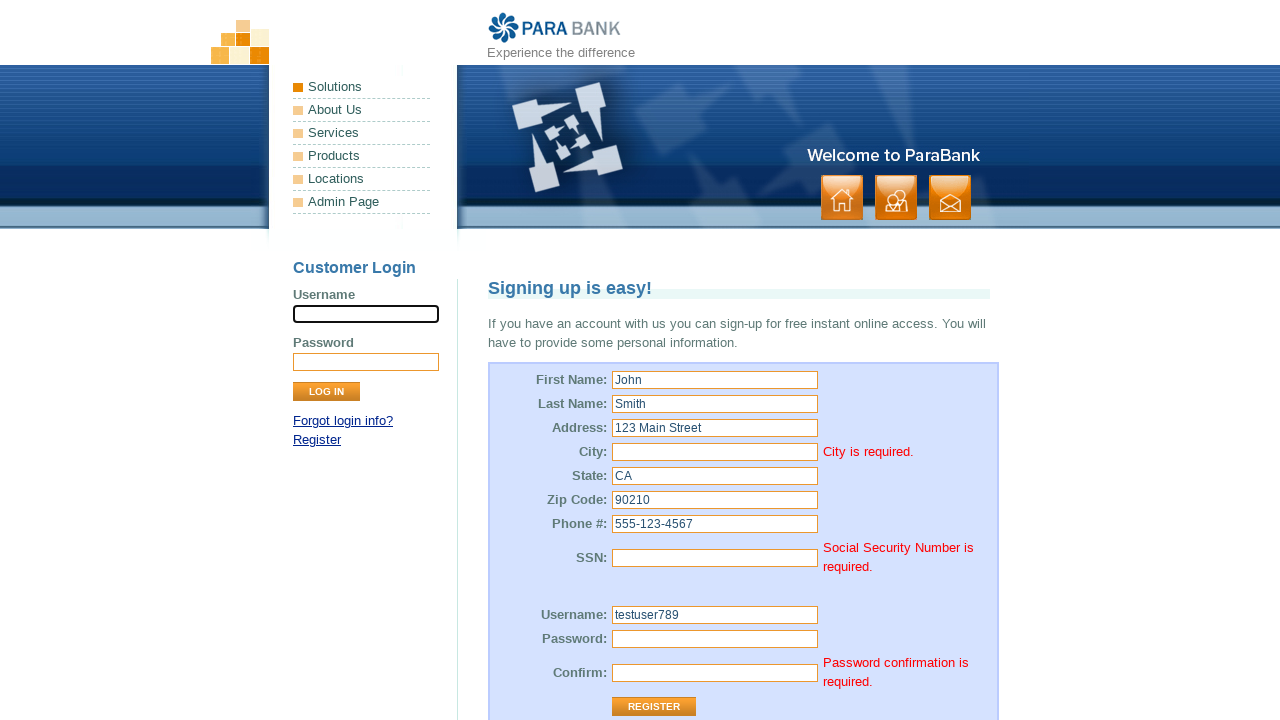